Navigates to the AJIO e-commerce website and maximizes the browser window to verify the page loads successfully.

Starting URL: https://www.ajio.com/

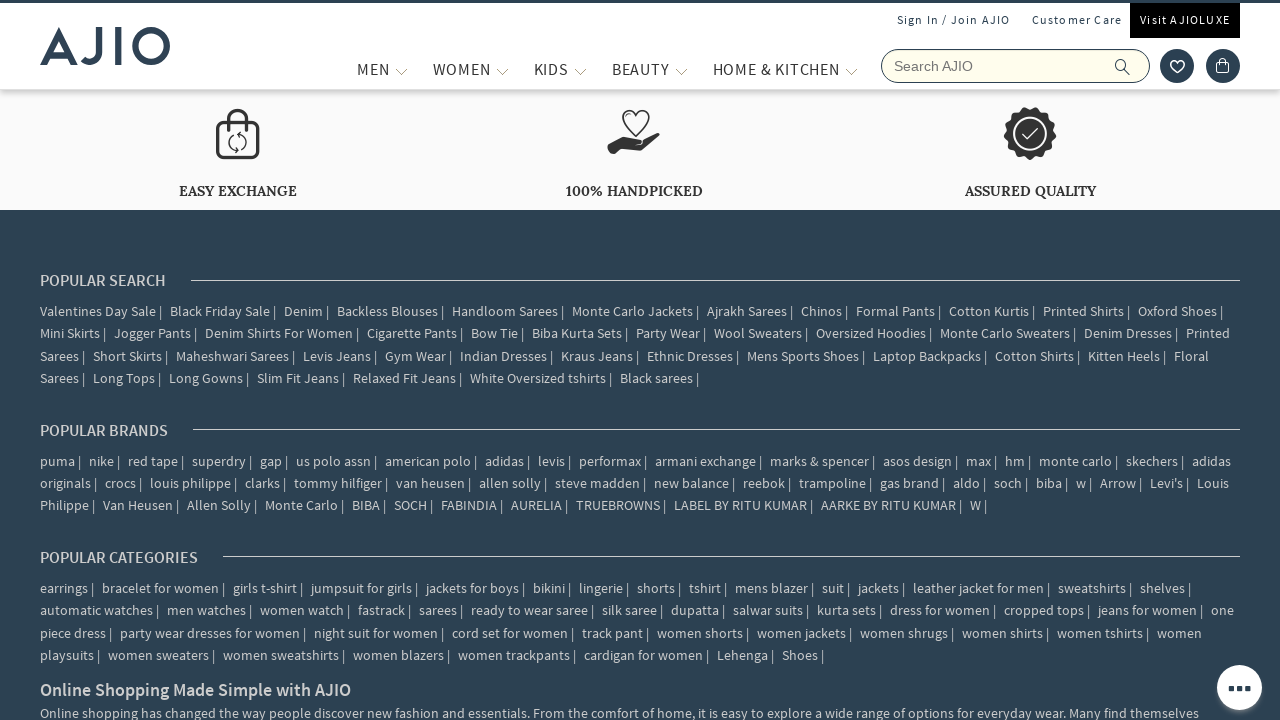

Set viewport size to 1920x1080
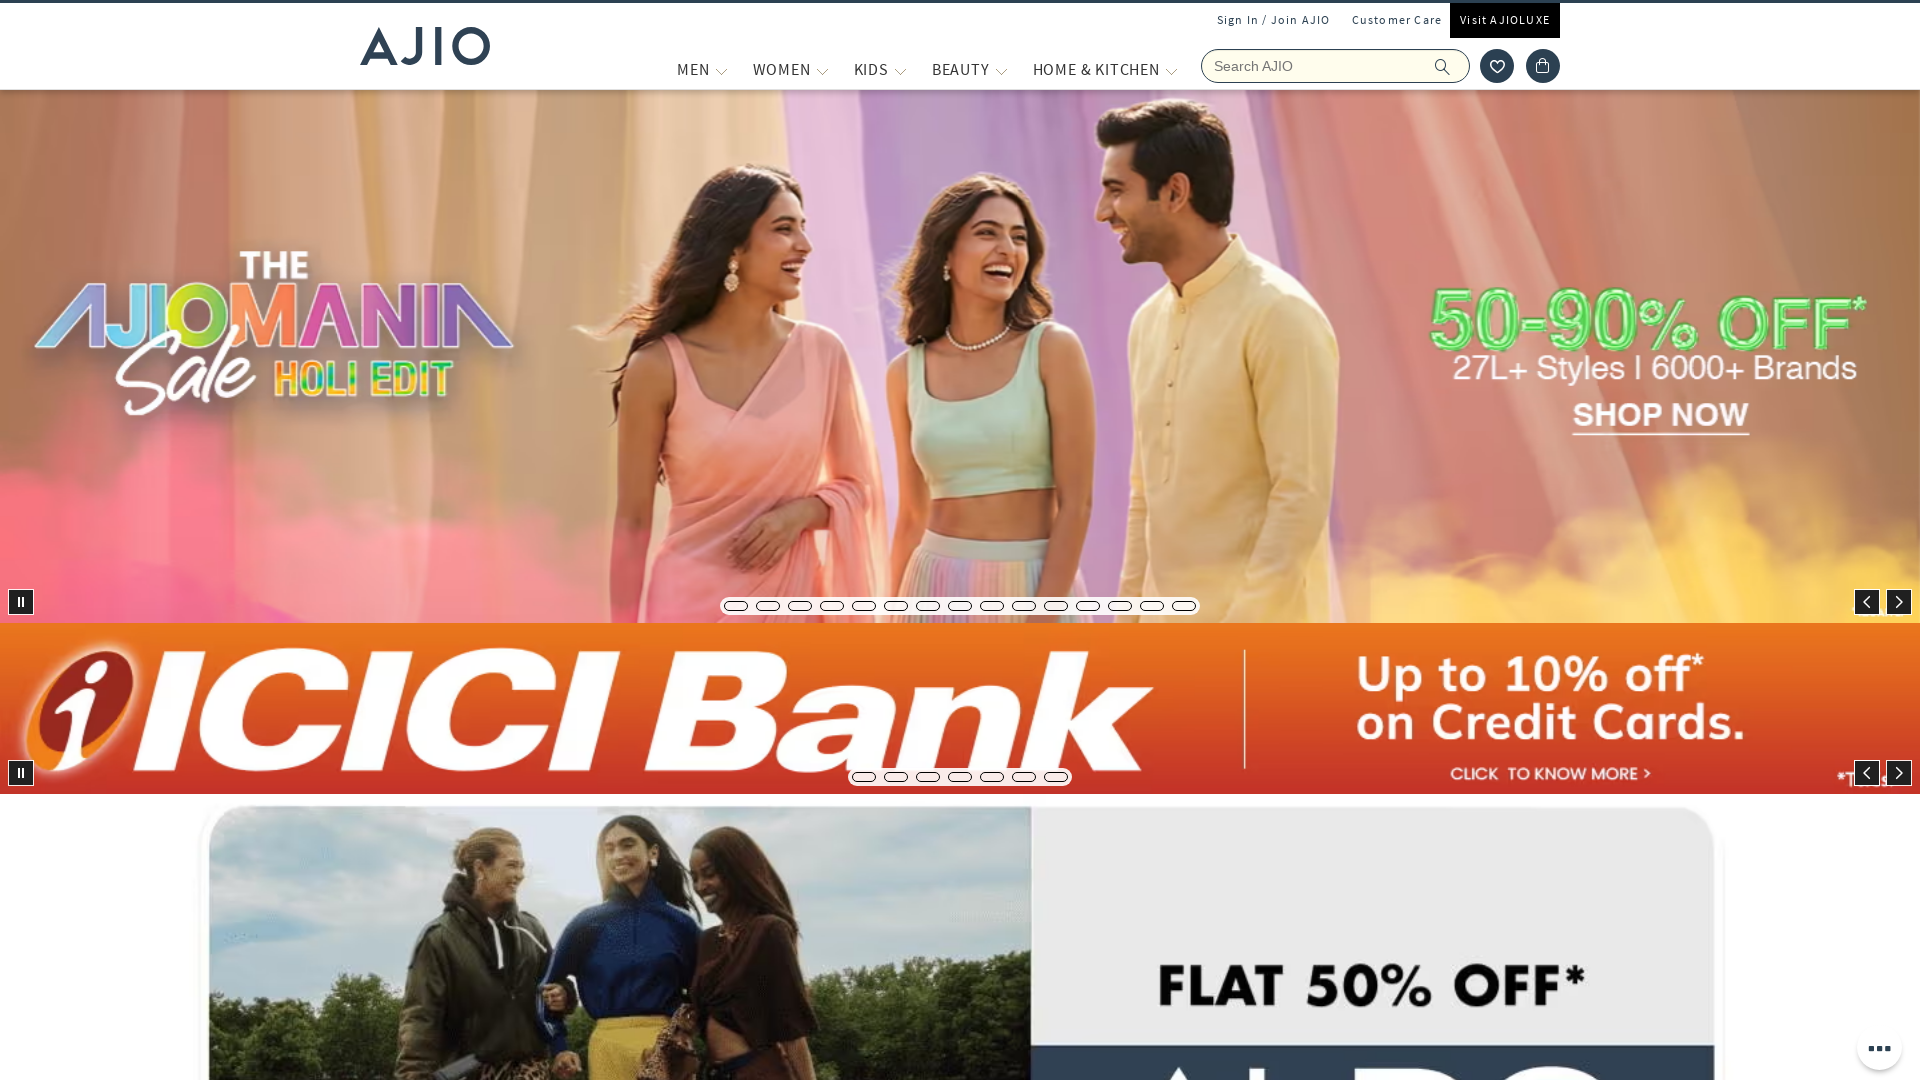

Page loaded successfully with networkidle state
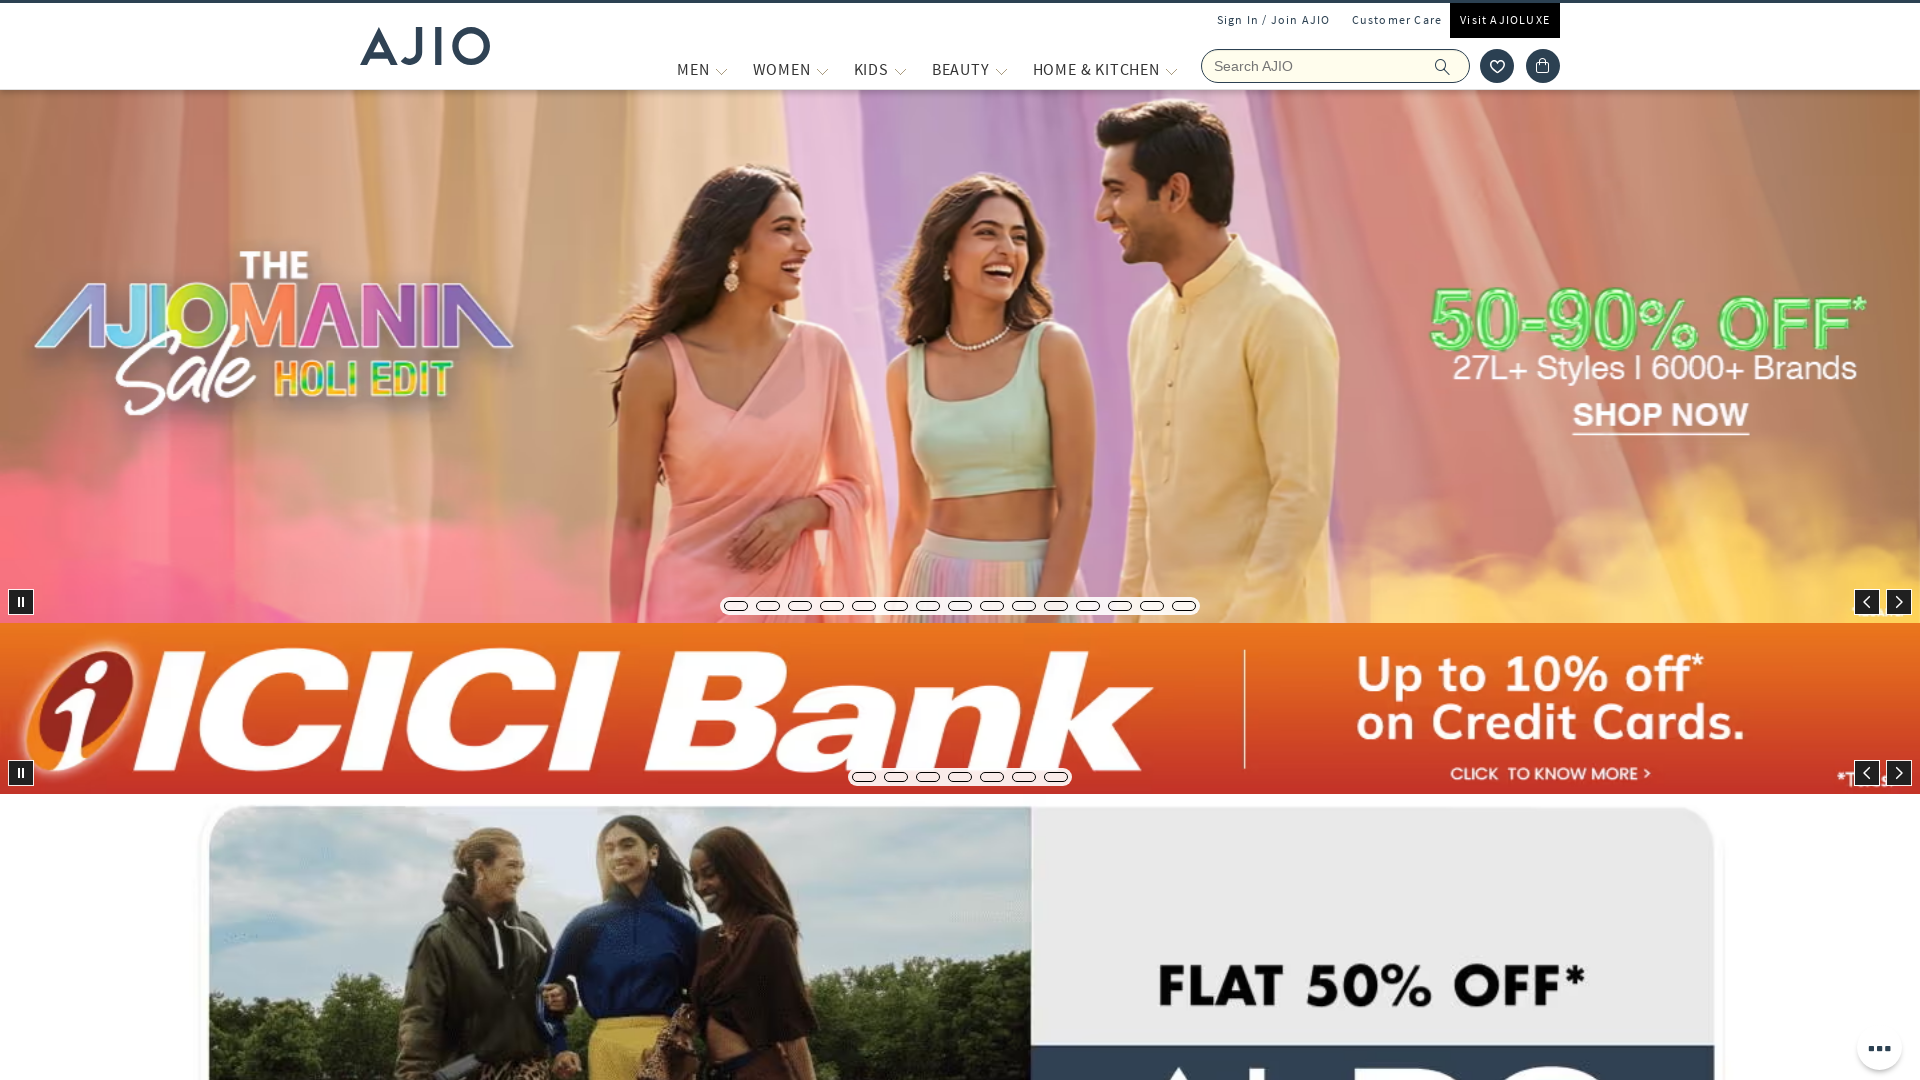

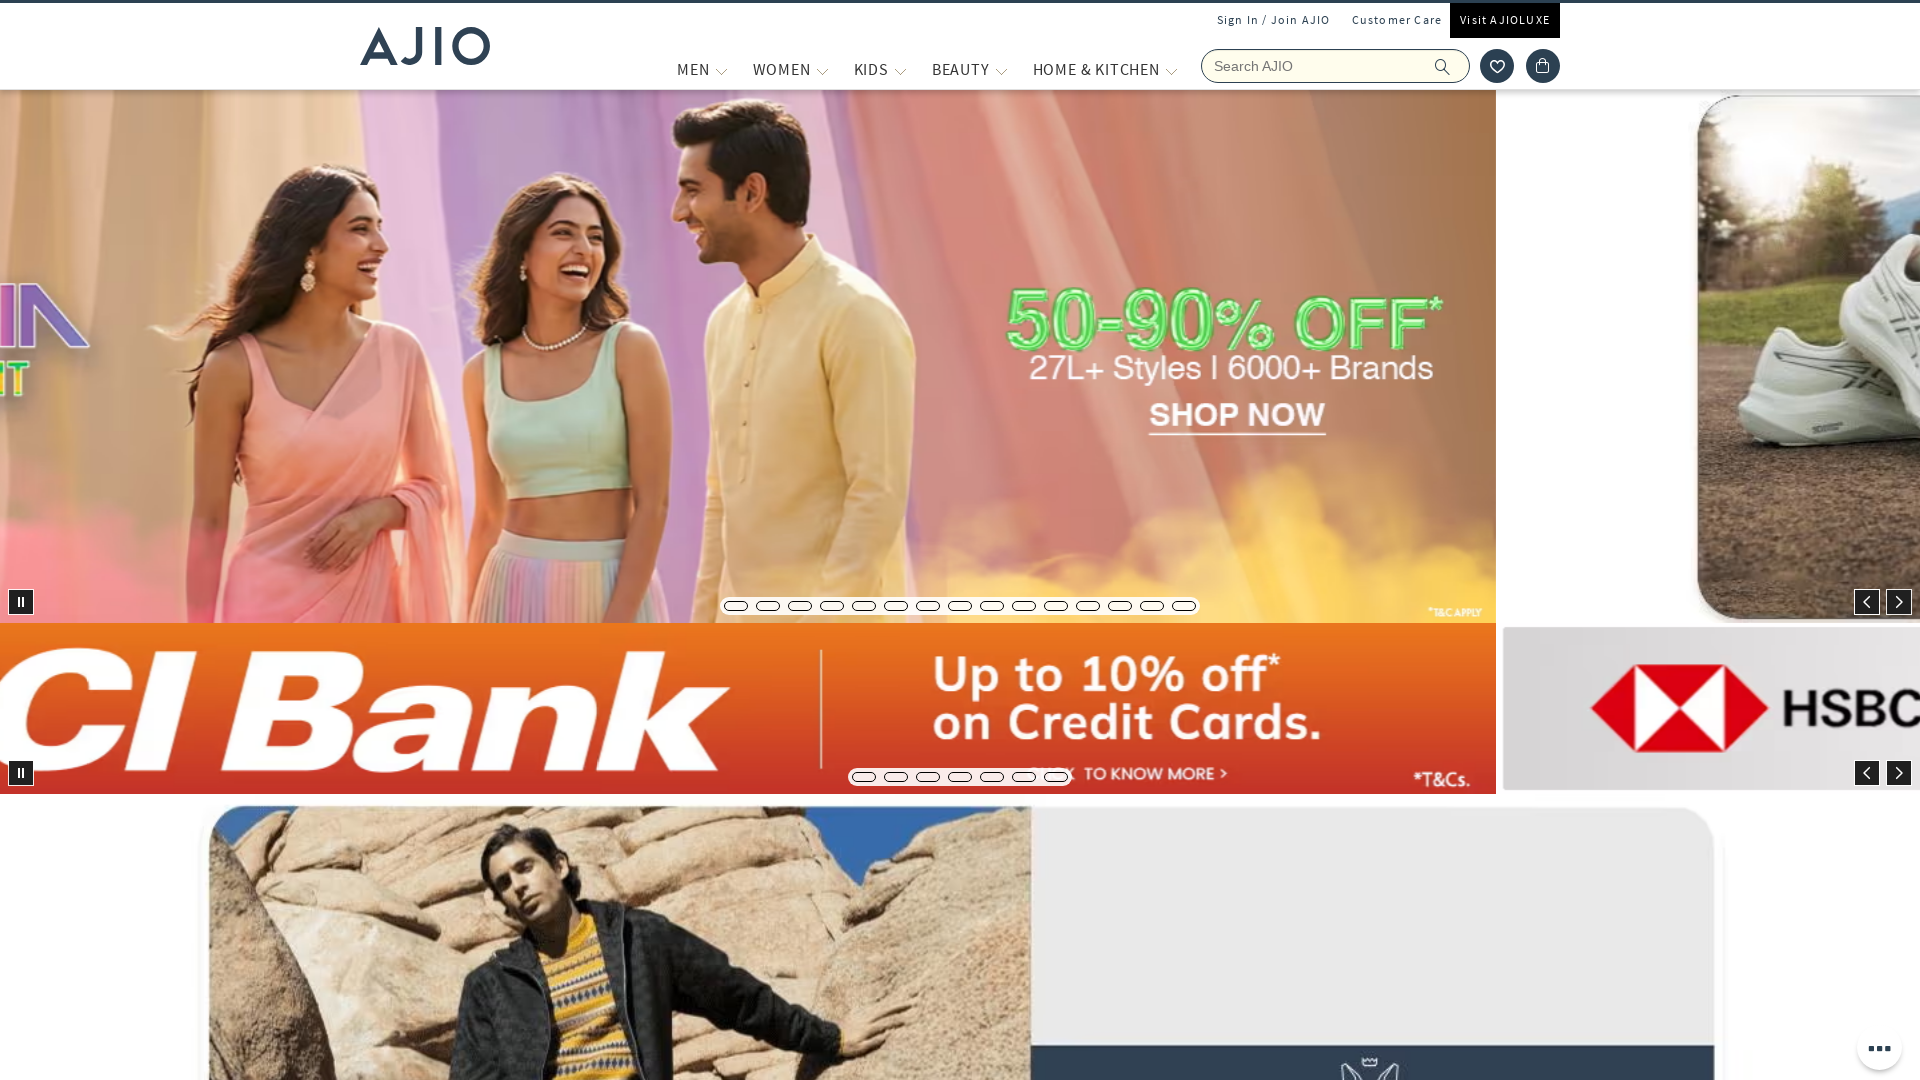